Tests that clicking Clear Completed removes completed items from the list

Starting URL: https://demo.playwright.dev/todomvc

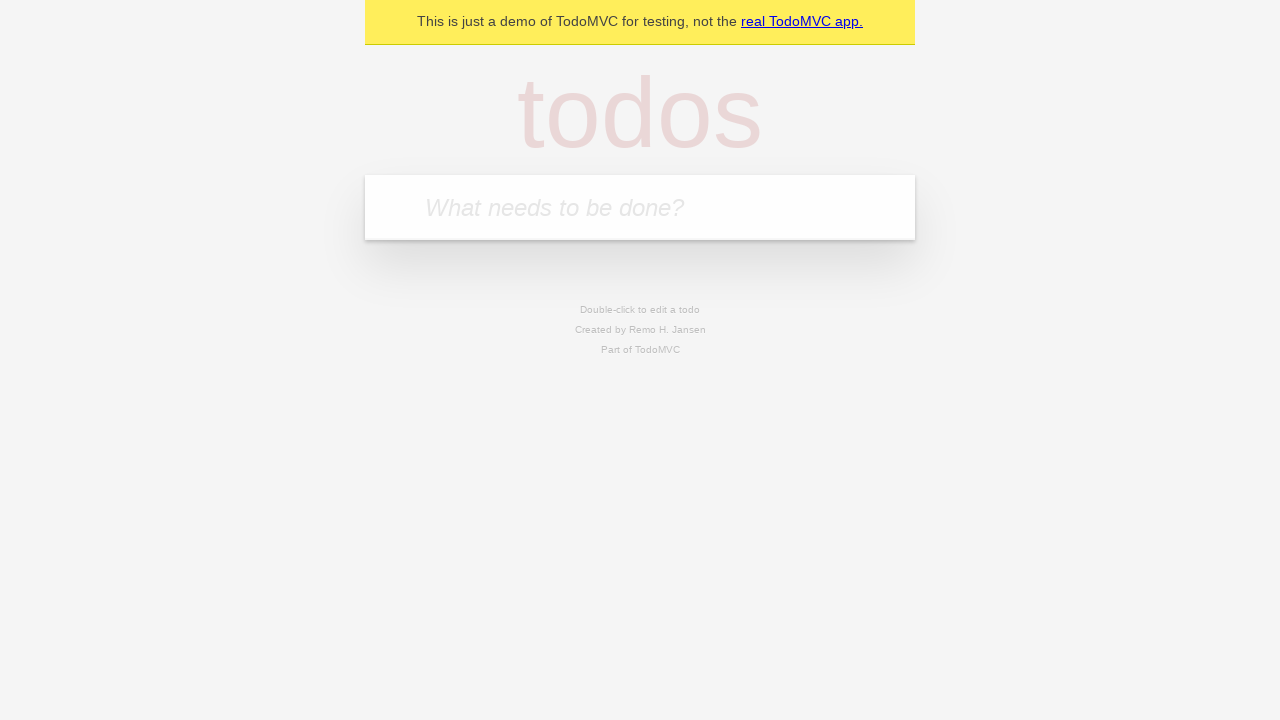

Filled todo input field with 'buy some cheese' on internal:attr=[placeholder="What needs to be done?"i]
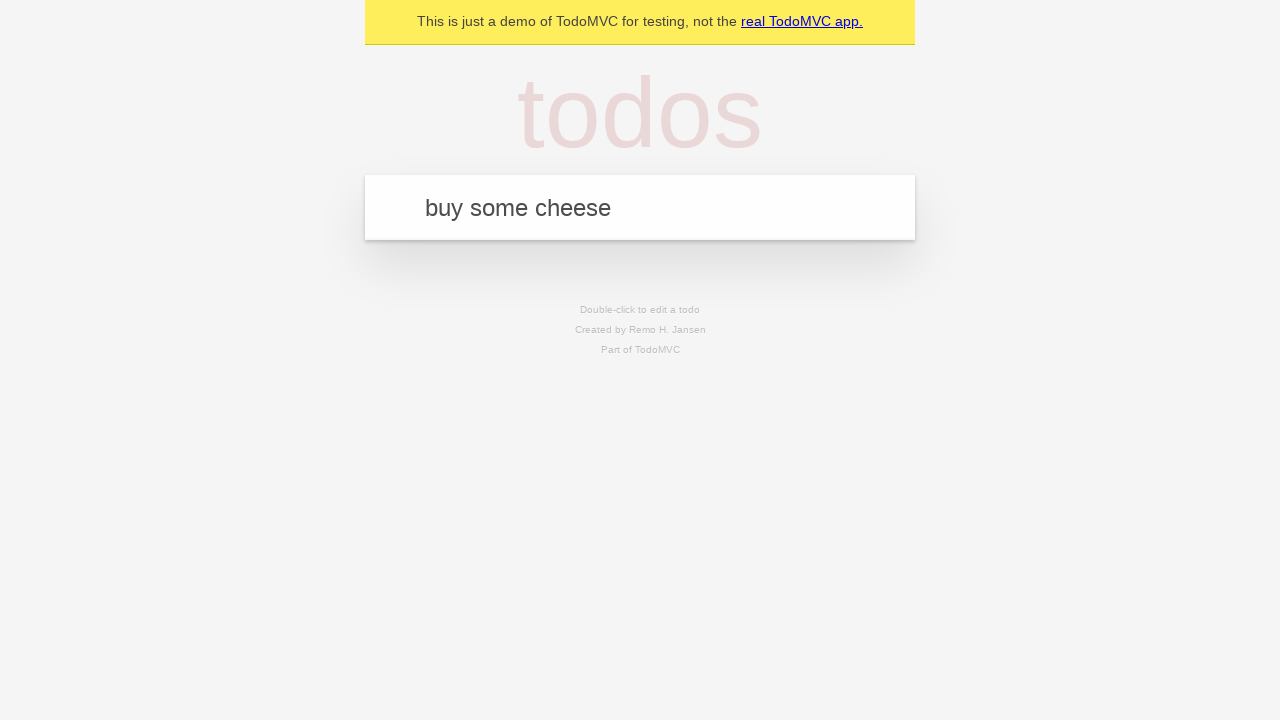

Pressed Enter to add todo 'buy some cheese' on internal:attr=[placeholder="What needs to be done?"i]
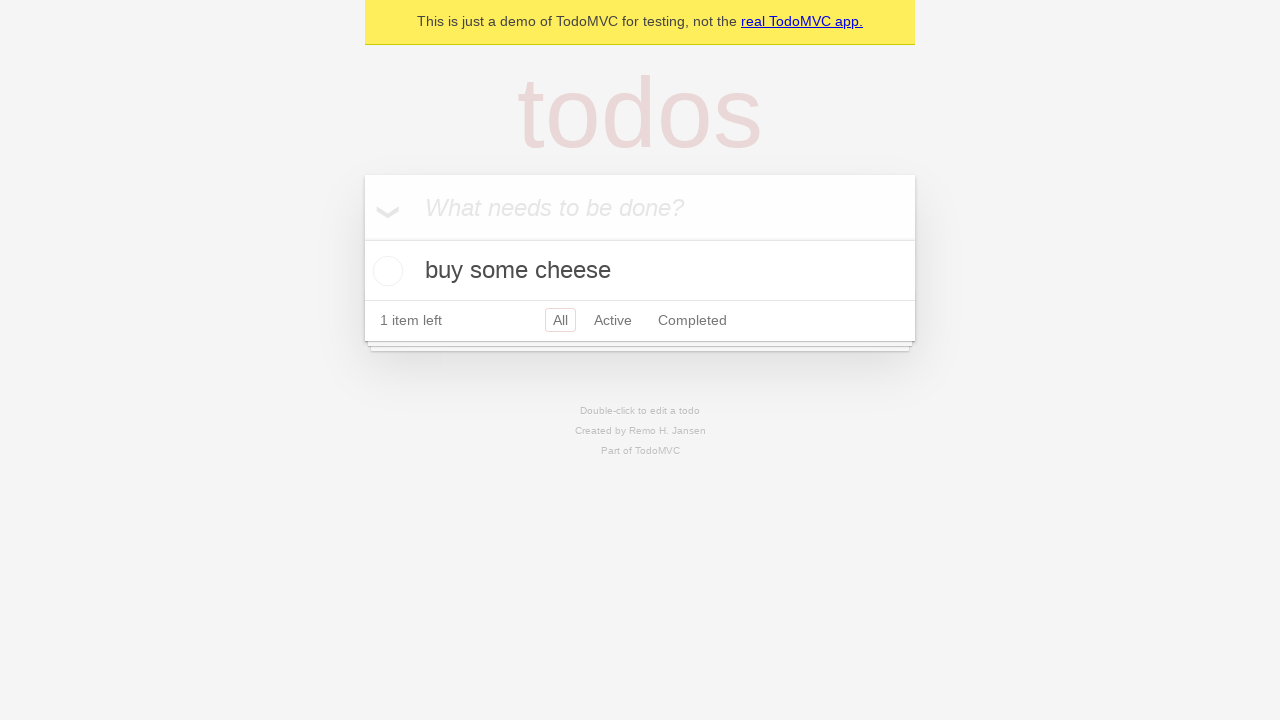

Filled todo input field with 'feed the cat' on internal:attr=[placeholder="What needs to be done?"i]
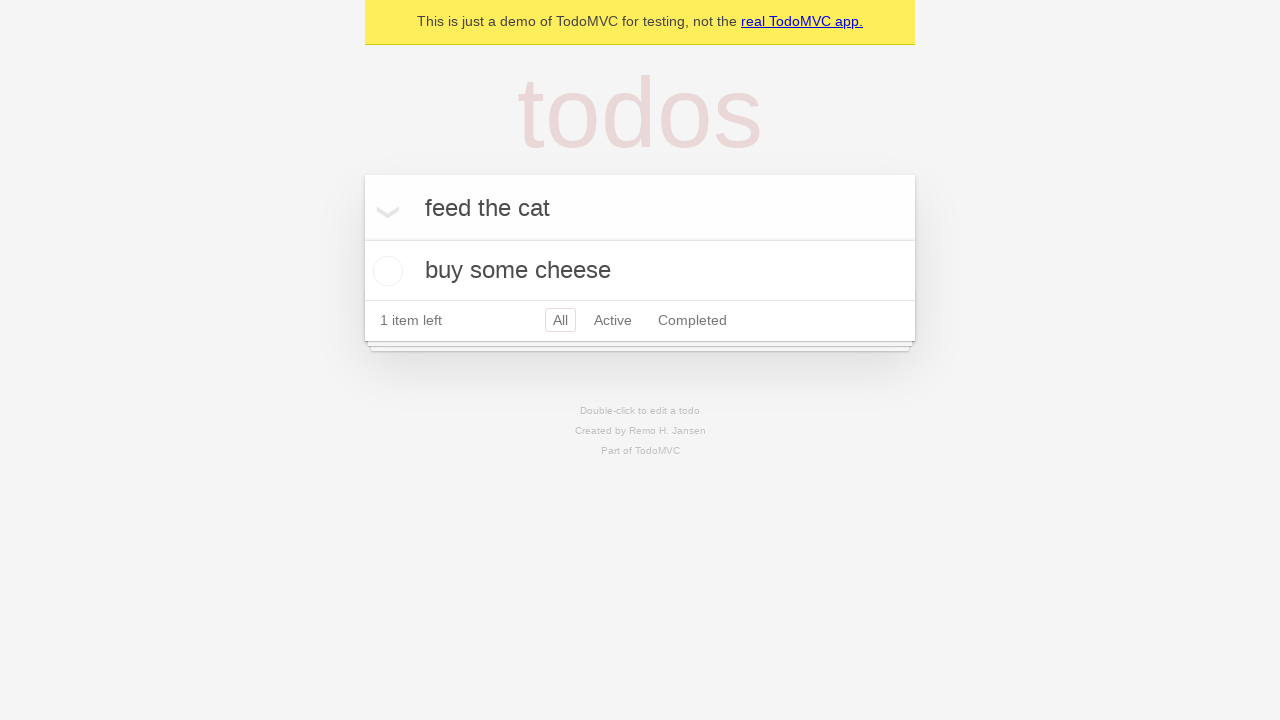

Pressed Enter to add todo 'feed the cat' on internal:attr=[placeholder="What needs to be done?"i]
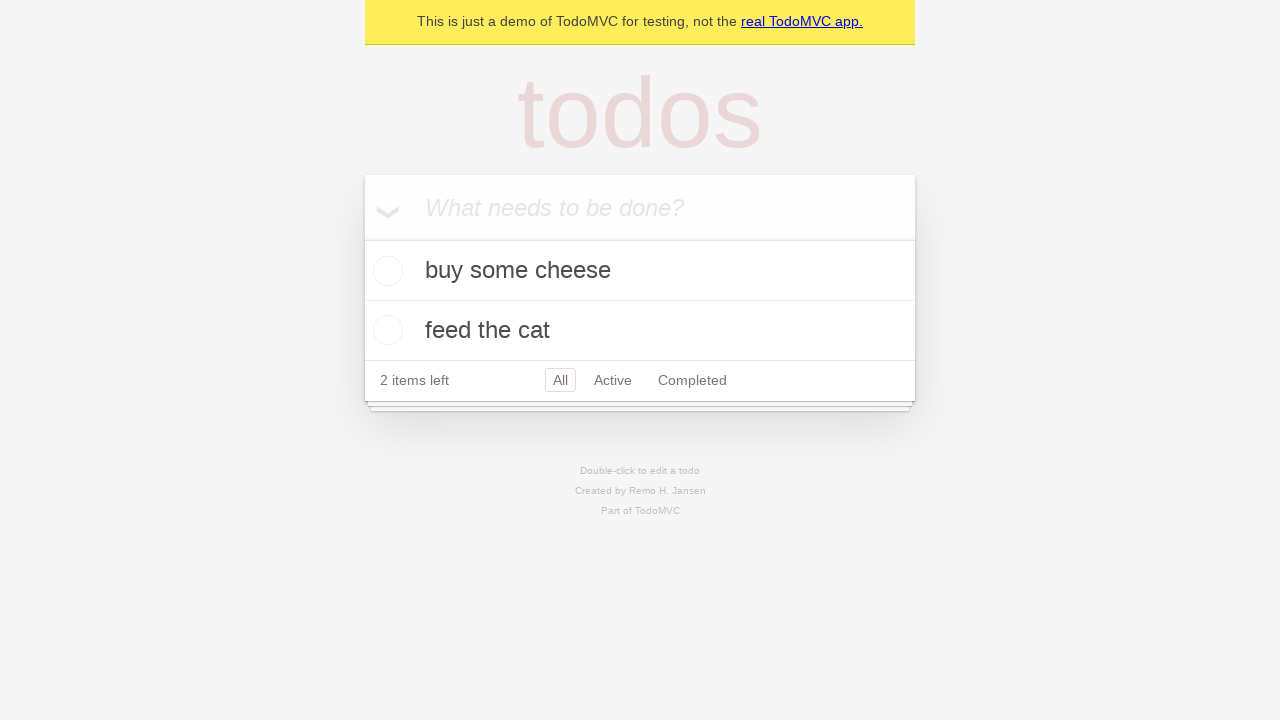

Filled todo input field with 'book a doctors appointment' on internal:attr=[placeholder="What needs to be done?"i]
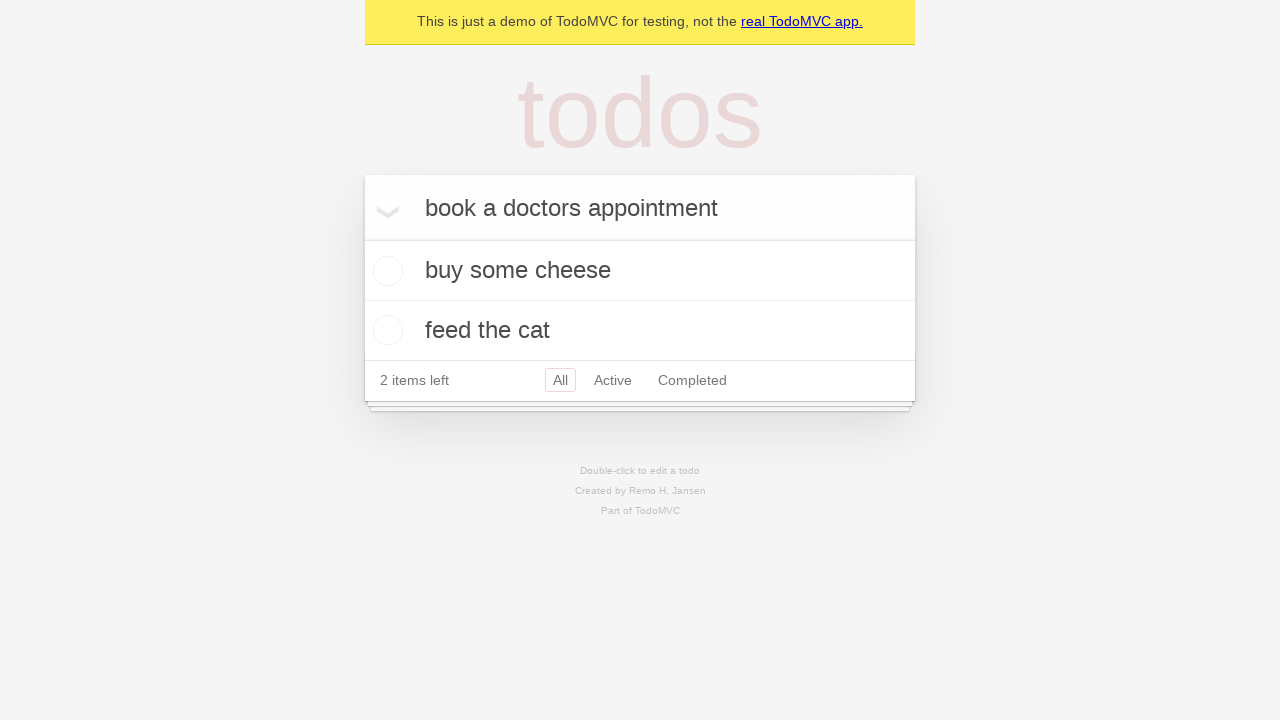

Pressed Enter to add todo 'book a doctors appointment' on internal:attr=[placeholder="What needs to be done?"i]
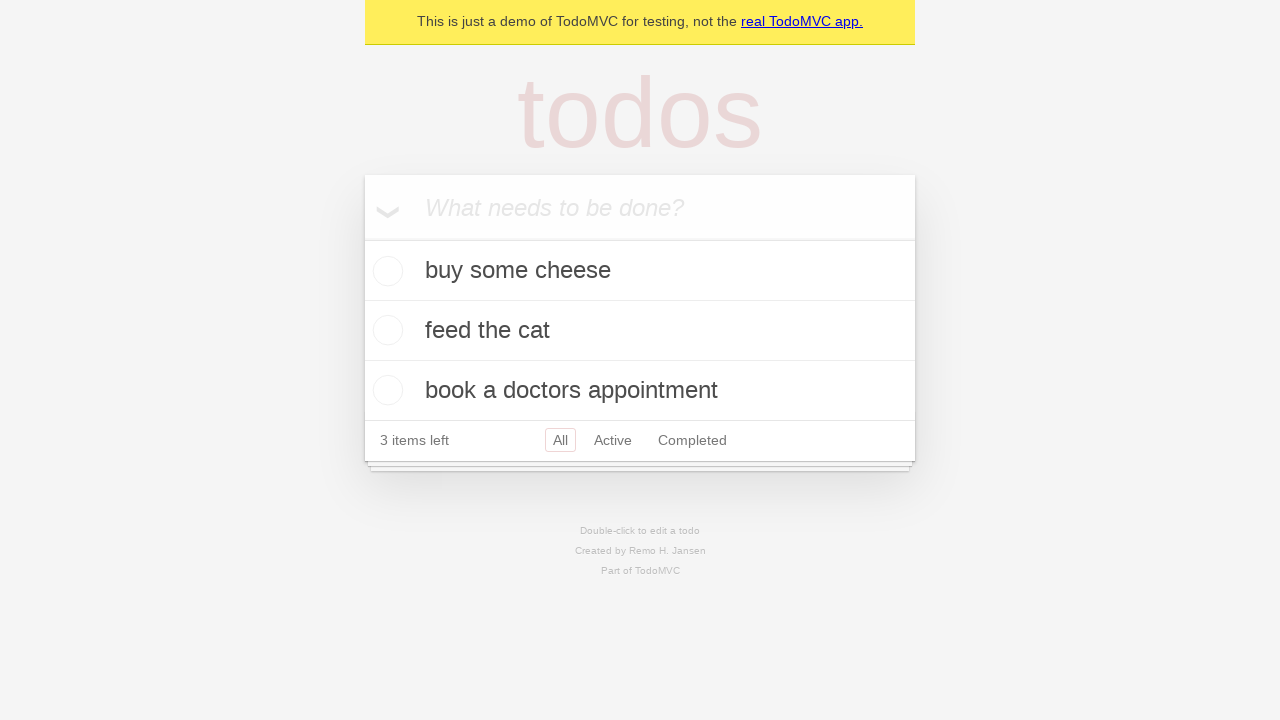

Checked the second todo item as completed at (385, 330) on internal:testid=[data-testid="todo-item"s] >> nth=1 >> internal:role=checkbox
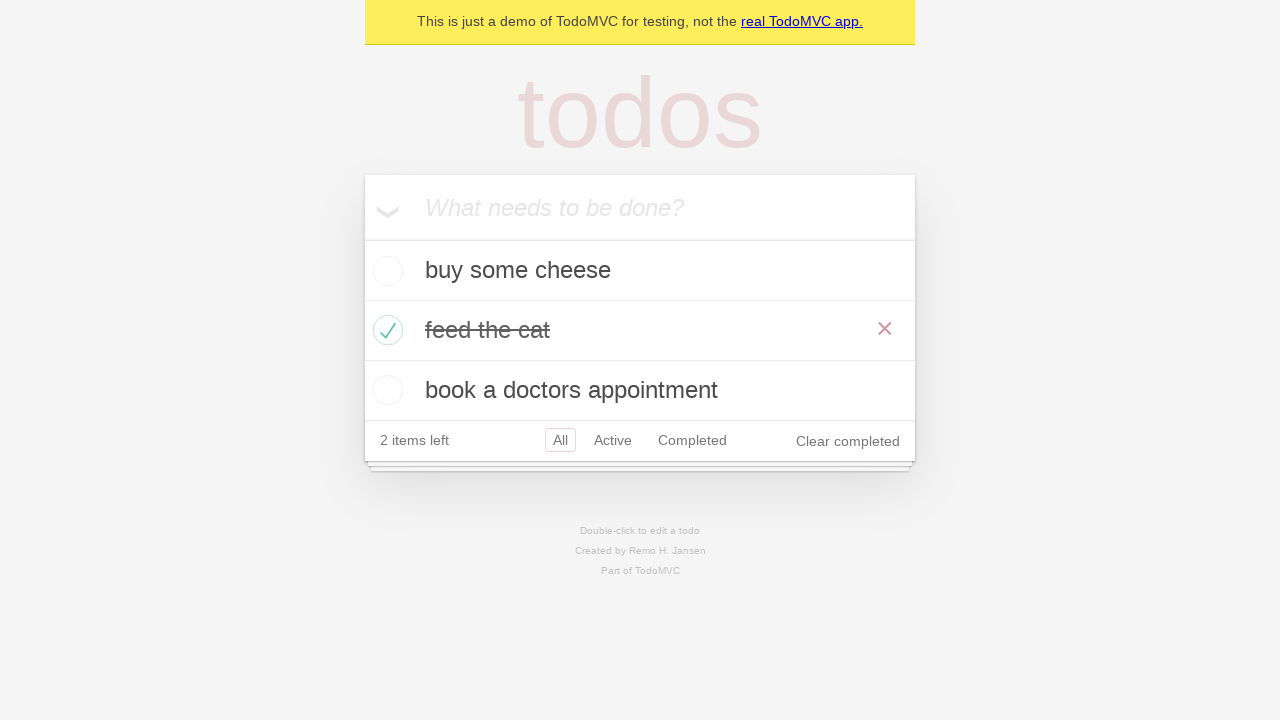

Clicked 'Clear completed' button to remove completed items at (848, 441) on internal:role=button[name="Clear completed"i]
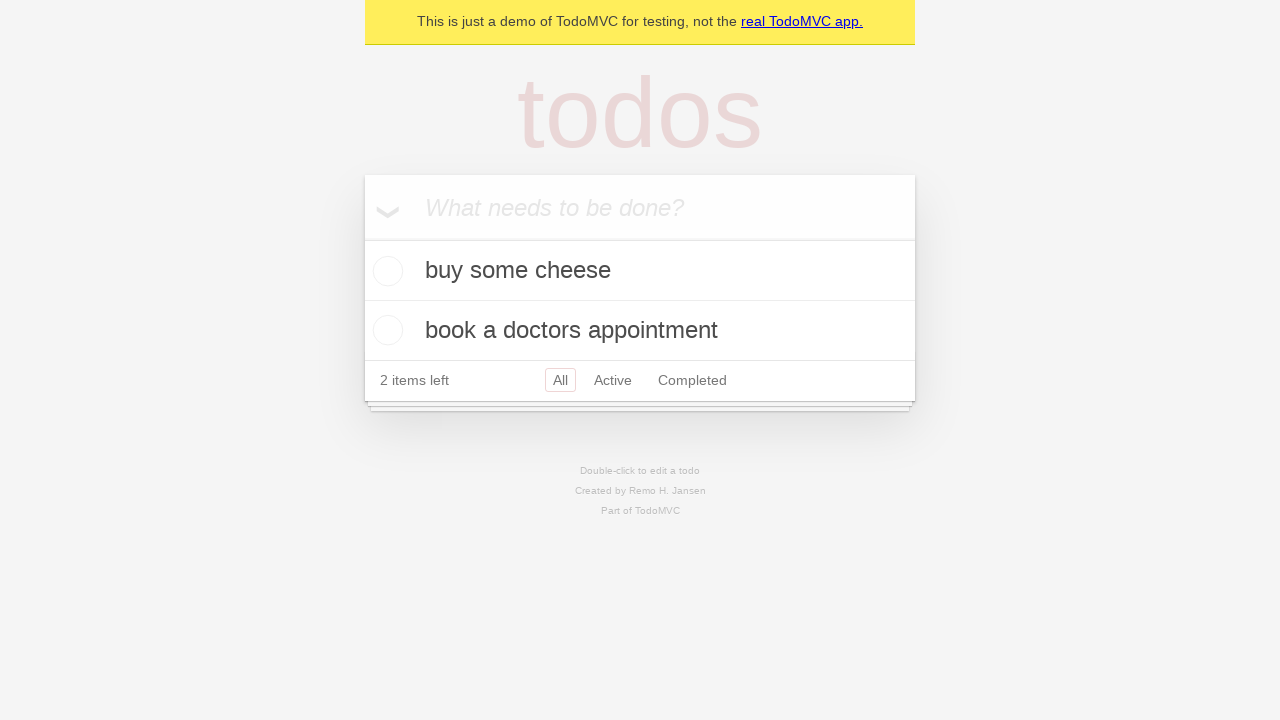

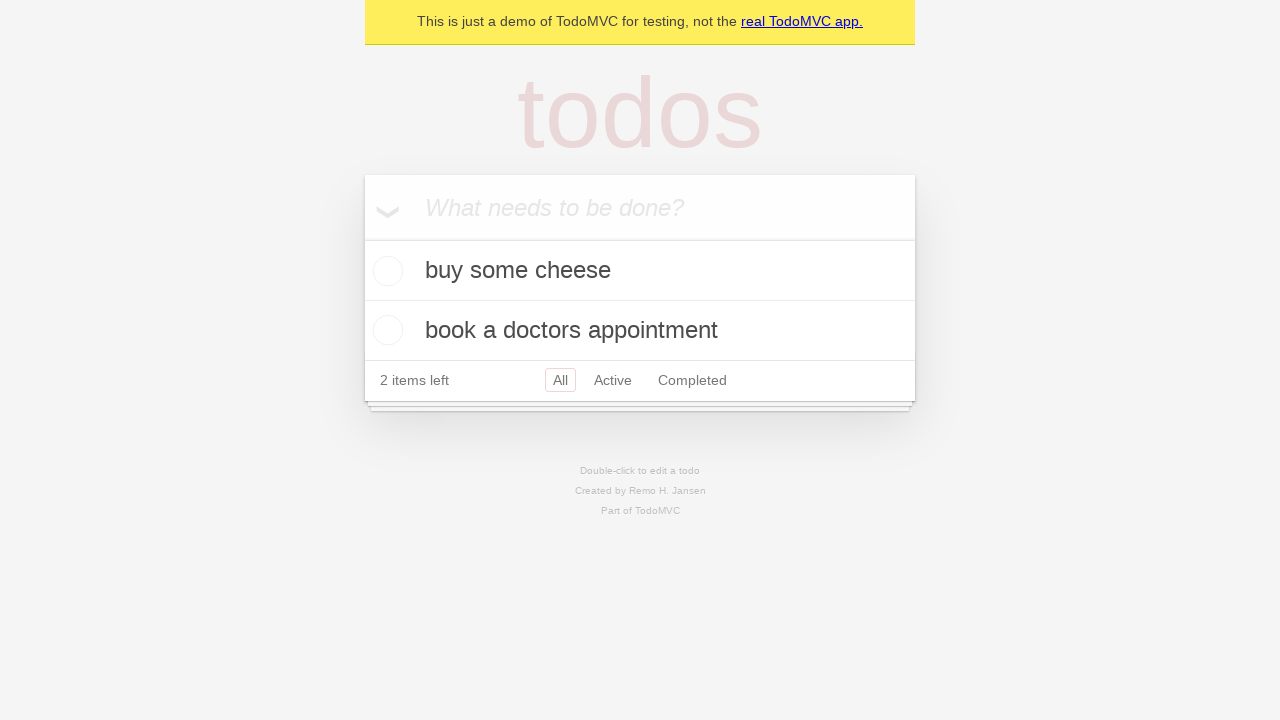